Navigates to the SpiceJet airline website homepage with popup blocking disabled

Starting URL: https://www.spicejet.com/

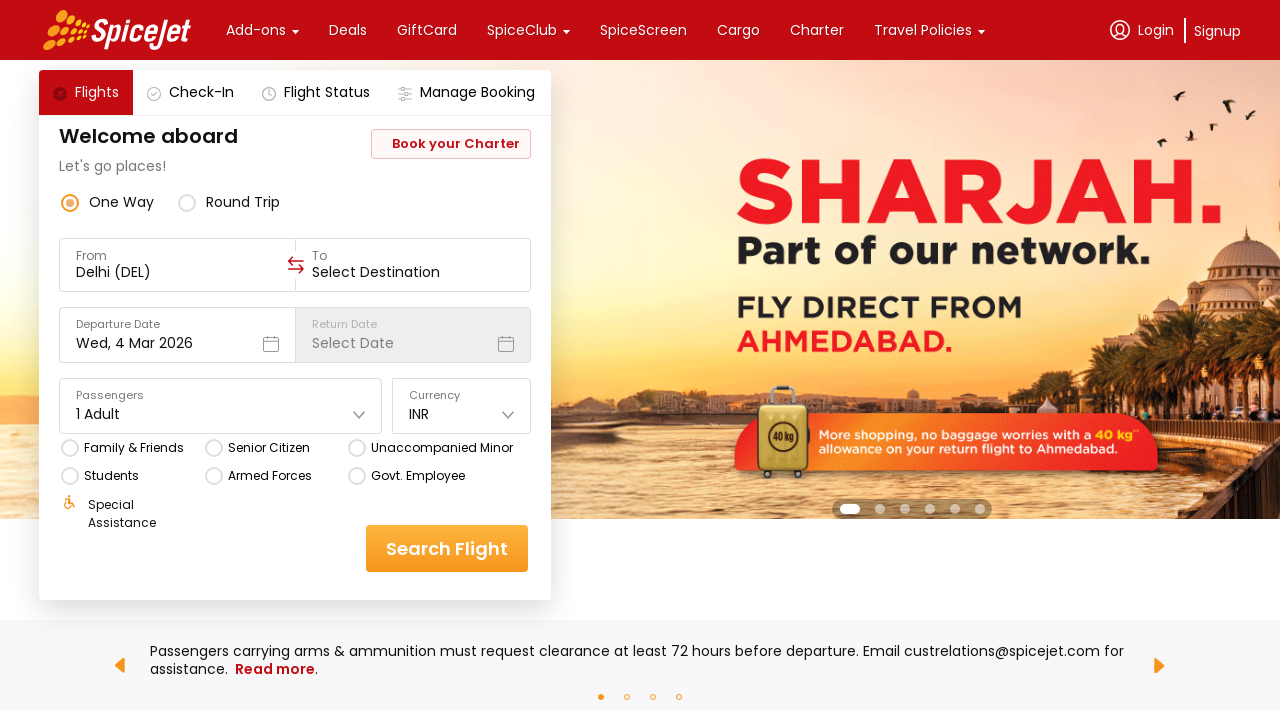

SpiceJet homepage loaded with networkidle state (popup blocking disabled)
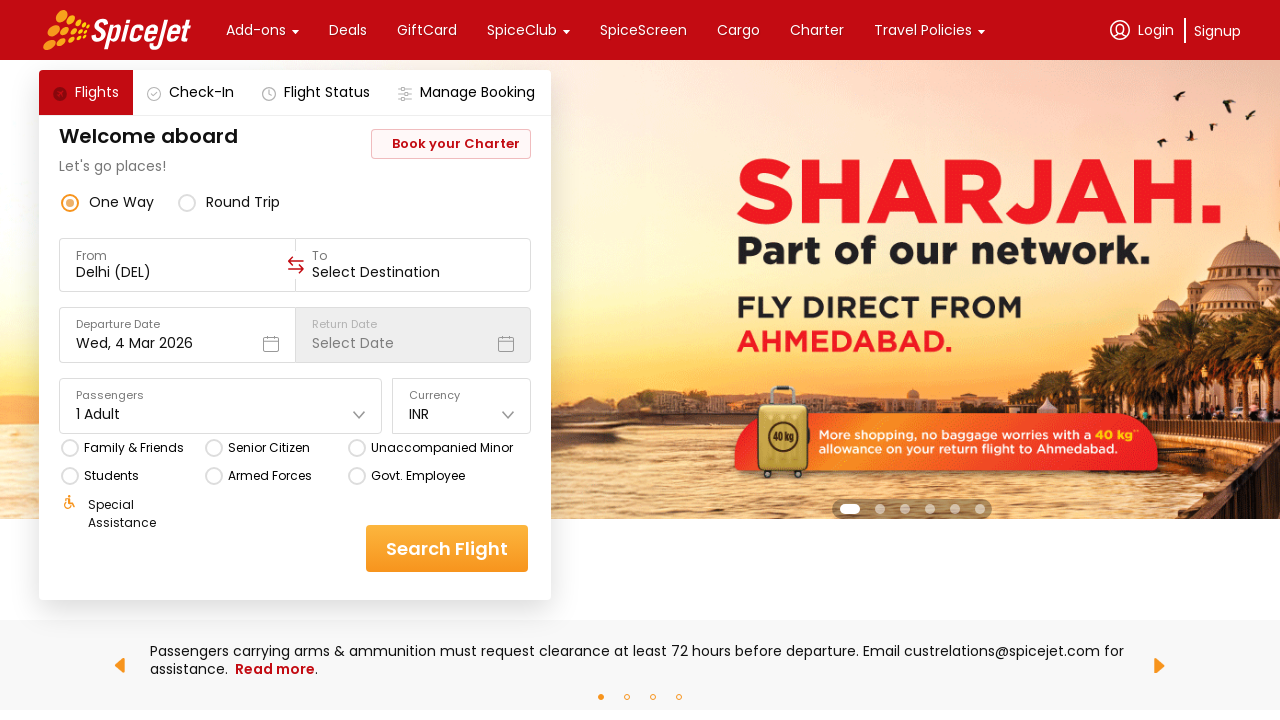

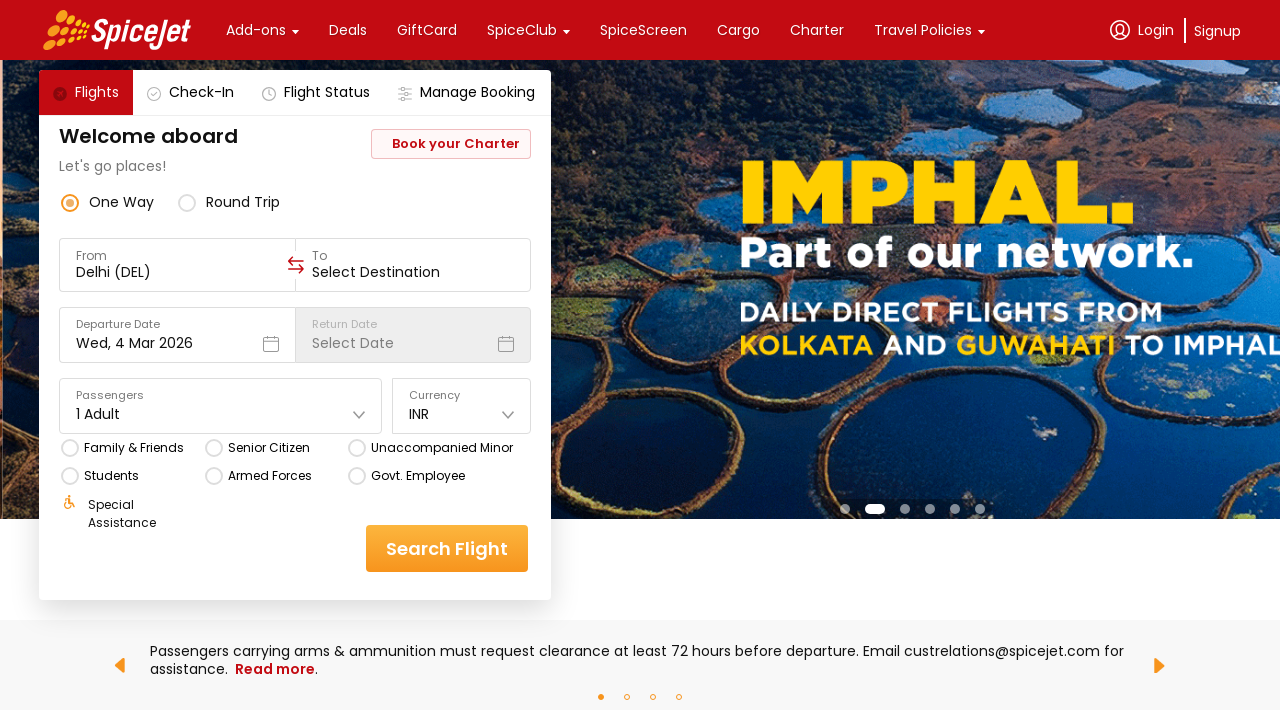